Tests expanding a collapseable section and clicking a link after waiting for the section to finish expanding animation

Starting URL: https://eviltester.github.io/synchole/collapseable.html

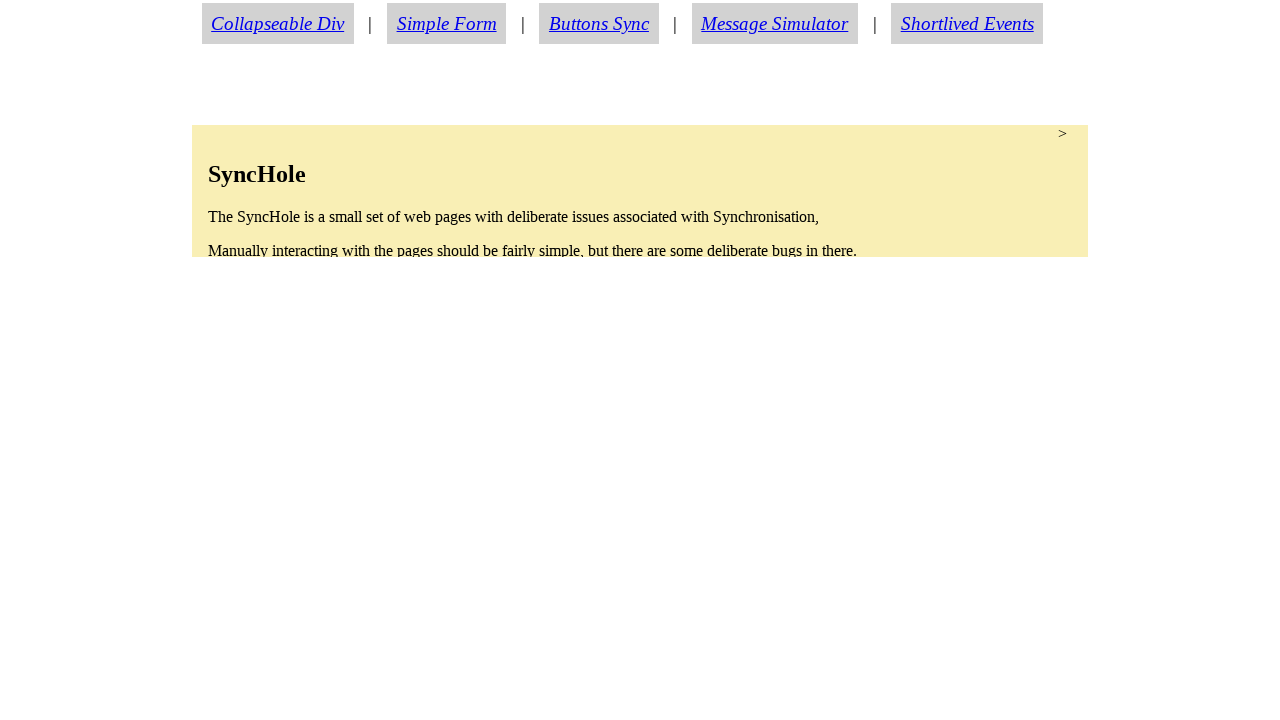

Clicked collapseable section to expand it at (640, 191) on section.condense
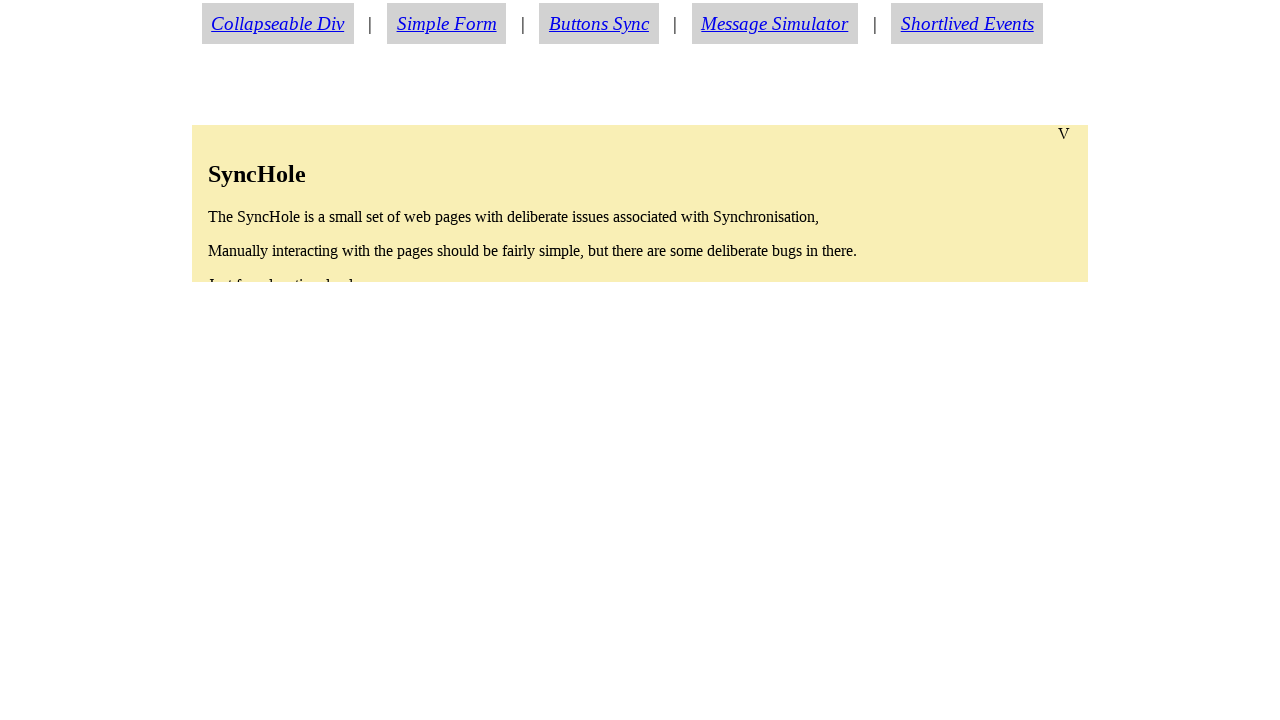

Waited for about link to become visible after expansion animation
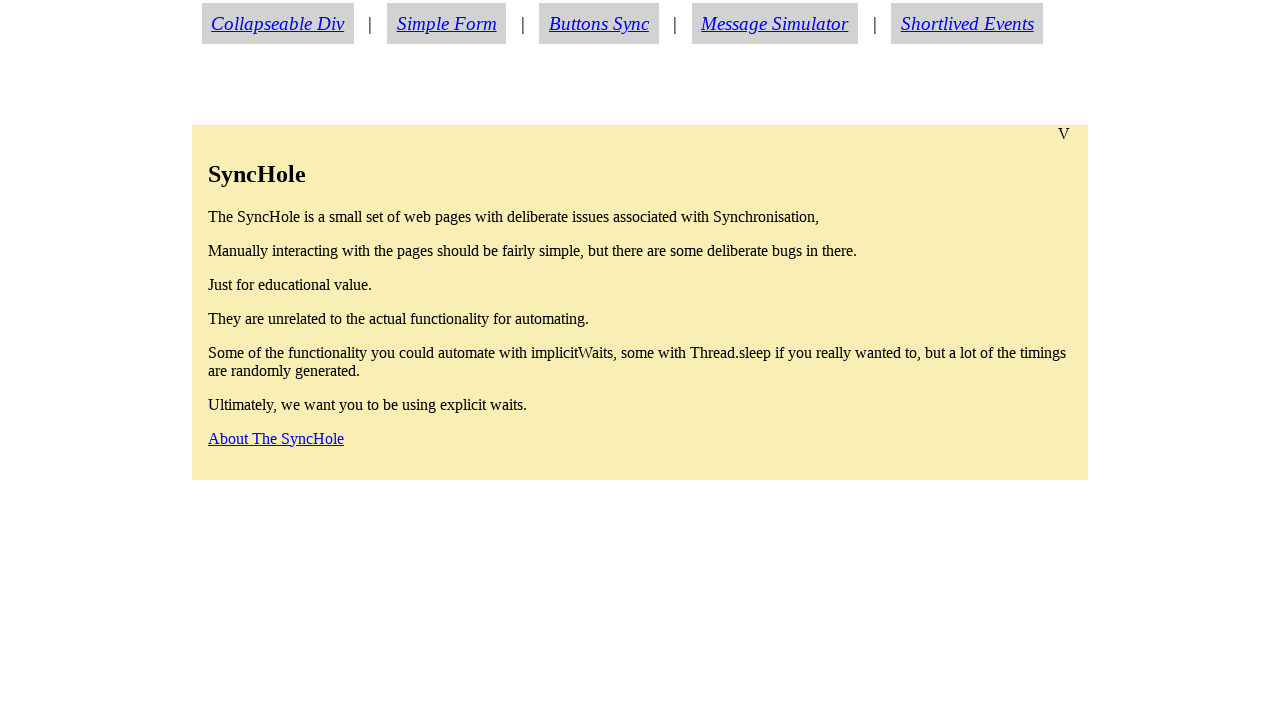

Clicked the about link at (276, 438) on a#aboutlink
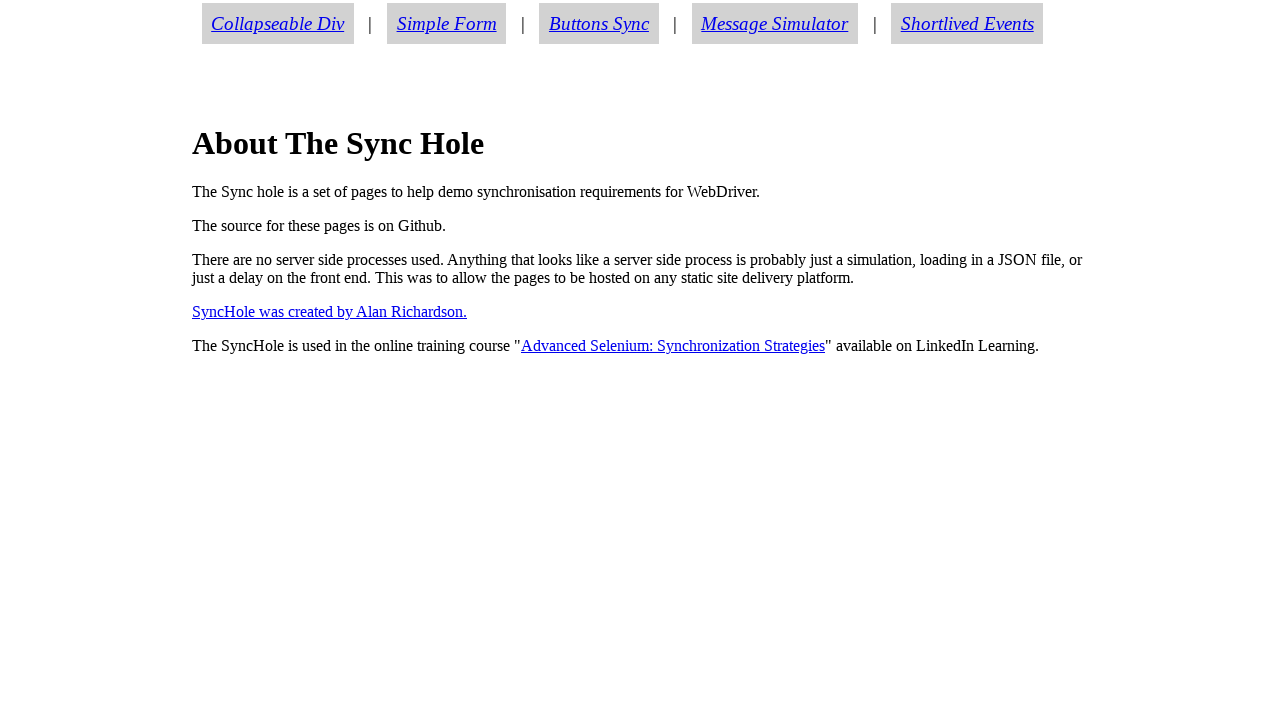

Verified navigation to about.html page
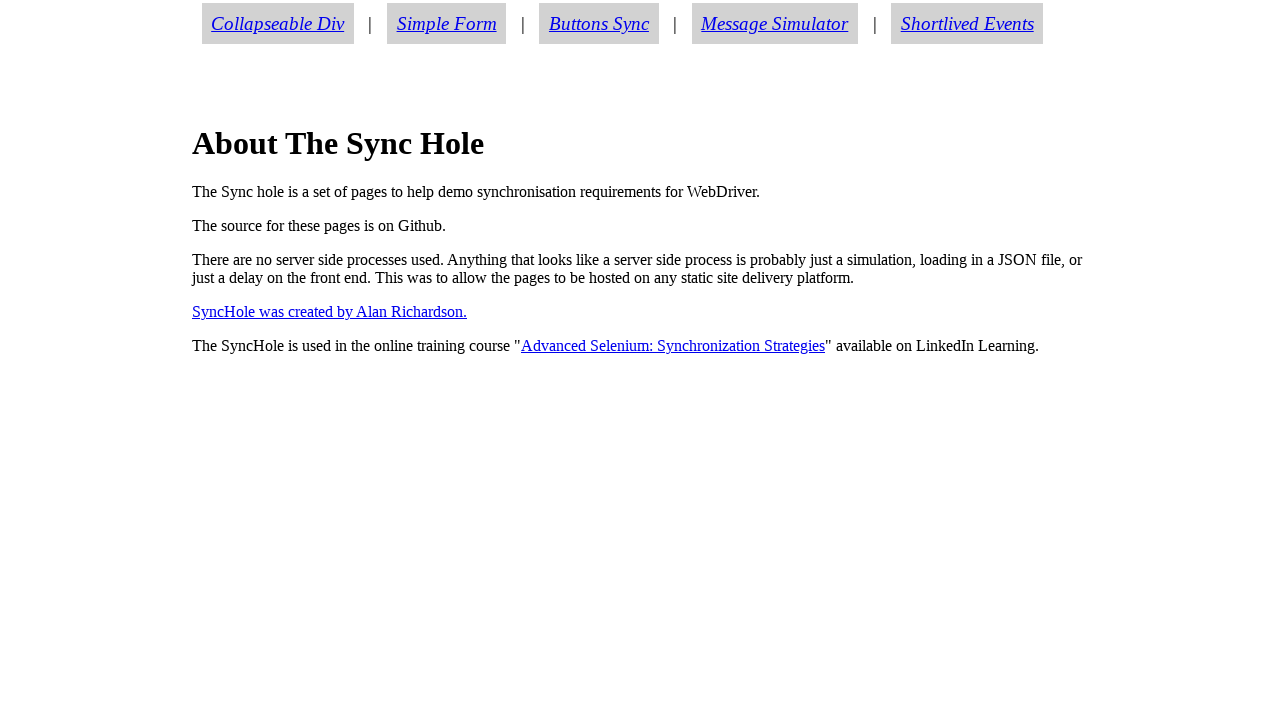

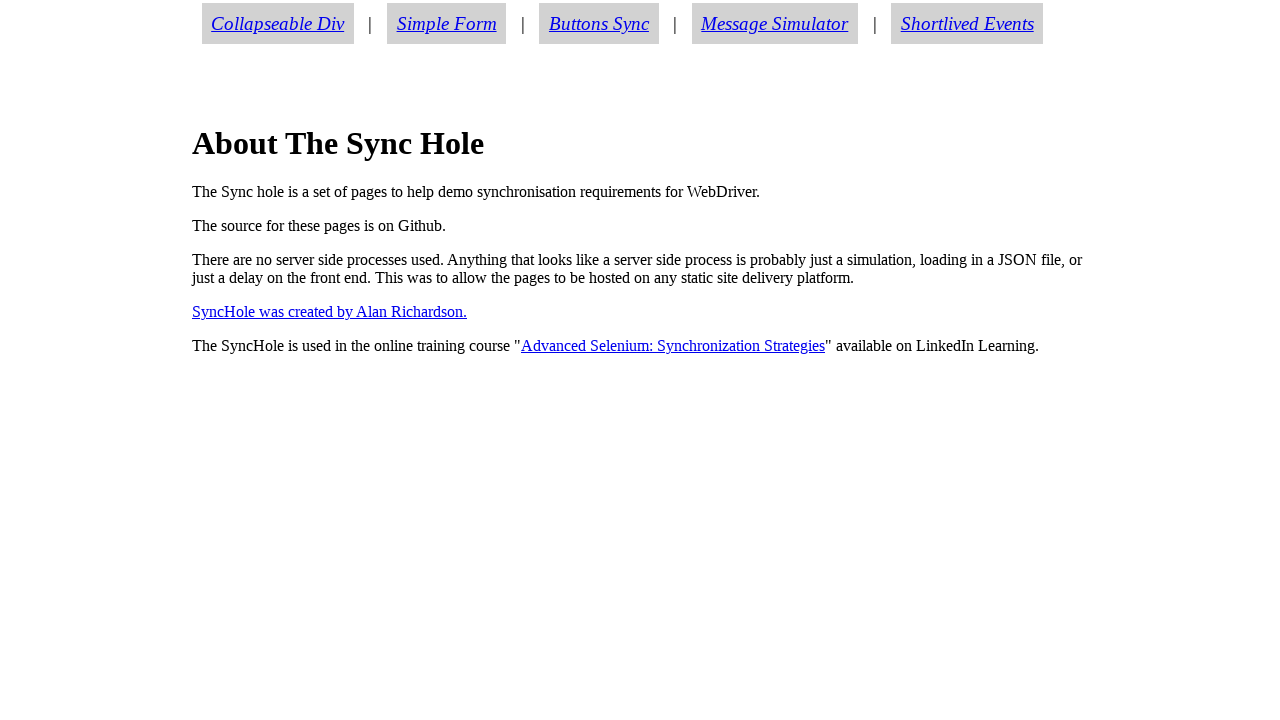